Tests jQuery UI date picker by opening the calendar widget and navigating to a future date (October 2026) by clicking the next month button until reaching the target month/year, then selecting a specific date.

Starting URL: http://jqueryui.com/datepicker/

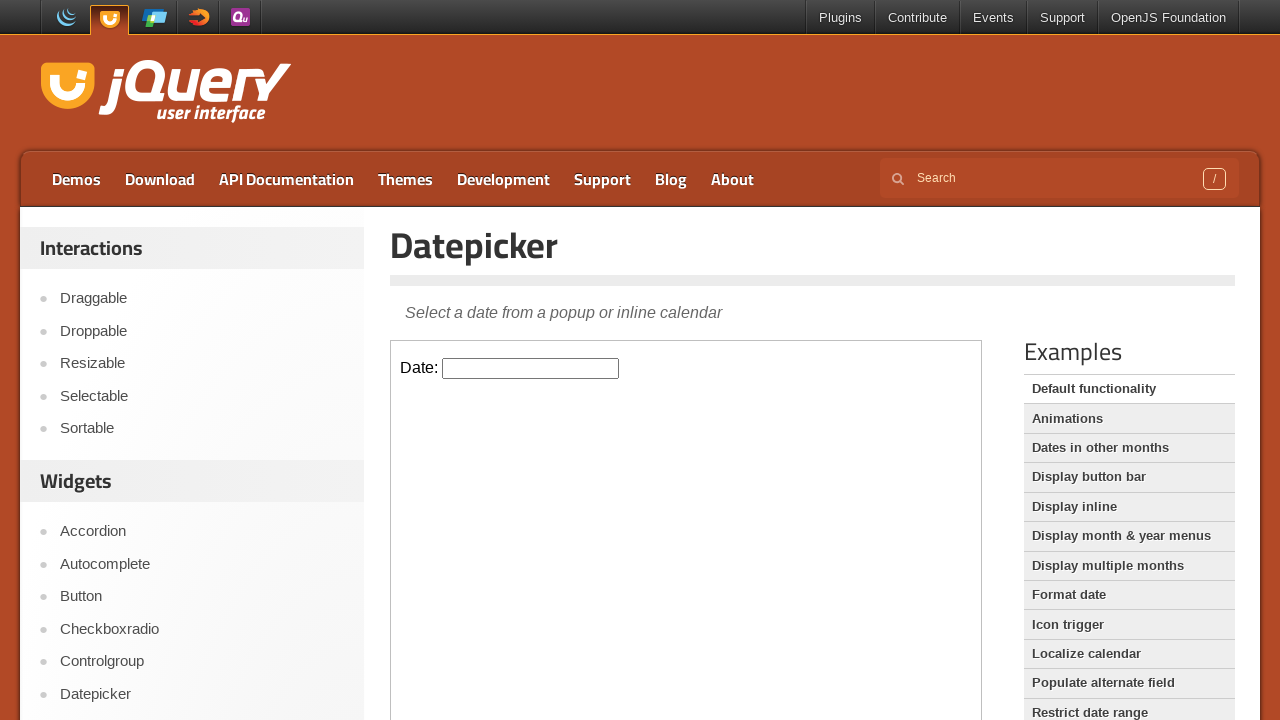

Located iframe containing date picker
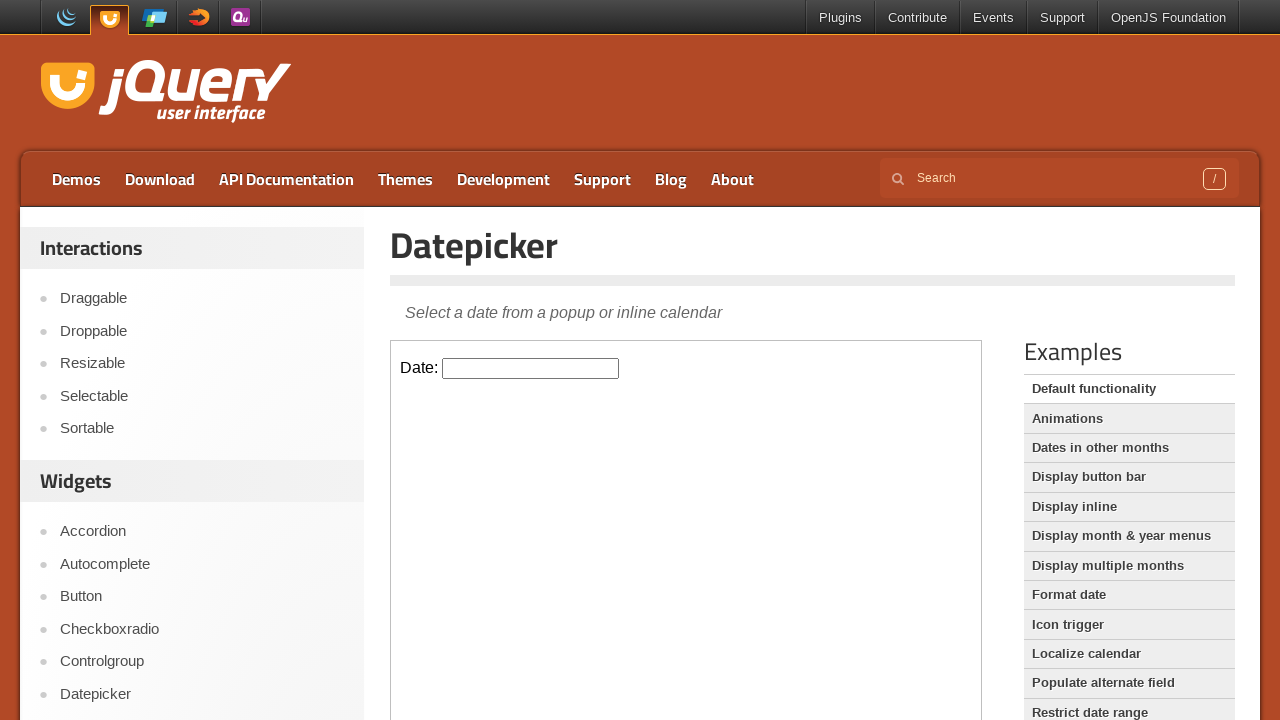

Clicked date picker input to open calendar widget at (531, 368) on iframe.demo-frame >> internal:control=enter-frame >> xpath=//input[@id='datepick
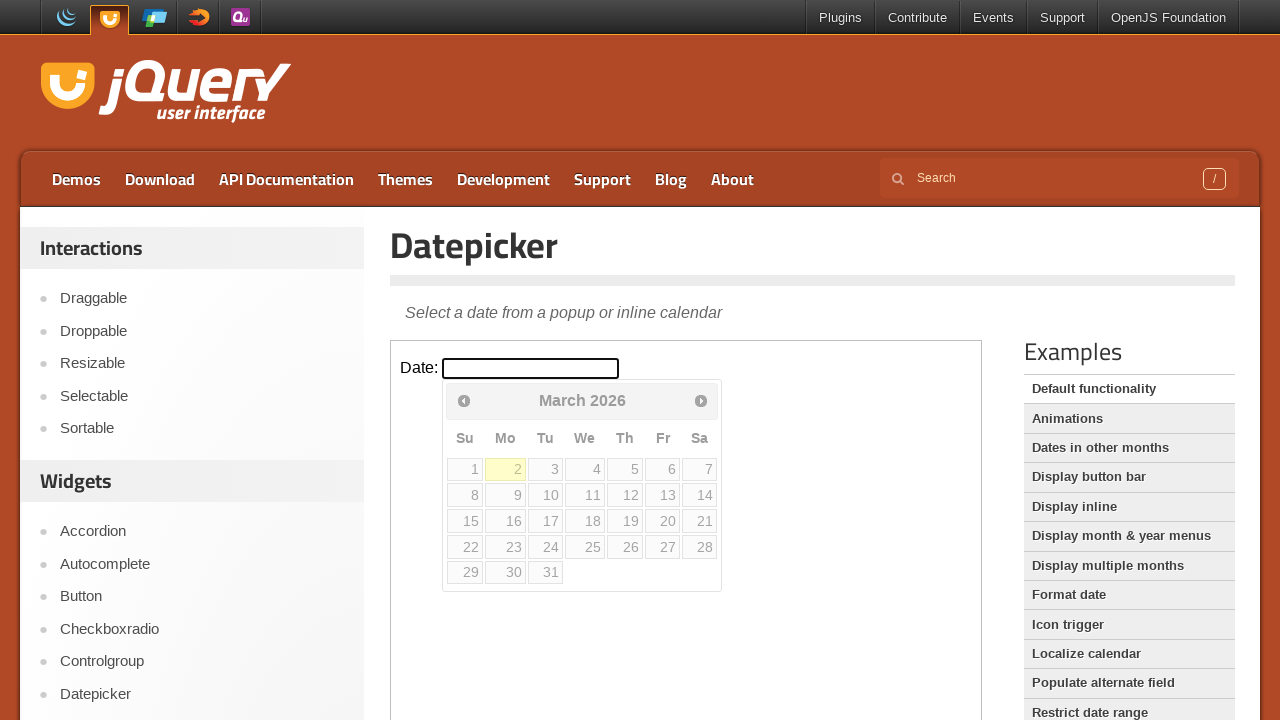

Retrieved current month and year from calendar: March 2026
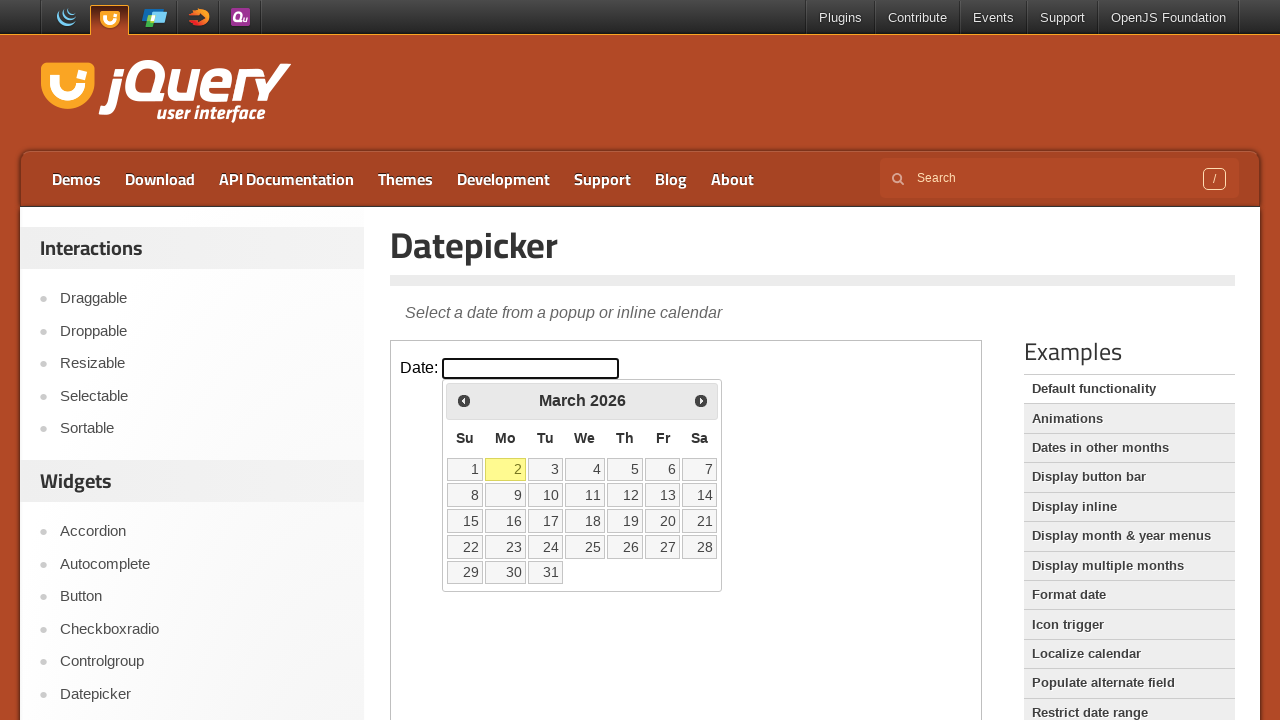

Clicked next month button to navigate toward October 2026 at (701, 400) on iframe.demo-frame >> internal:control=enter-frame >> xpath=//span[@class='ui-ico
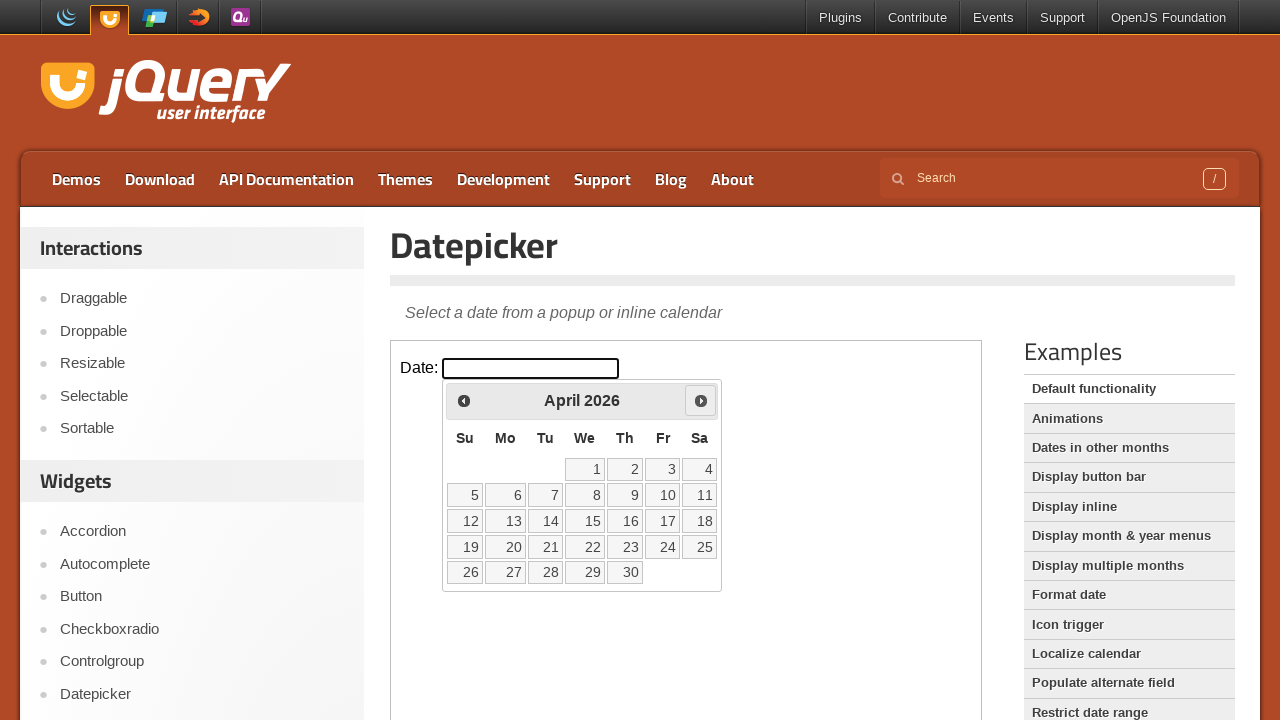

Waited for calendar to update after month navigation
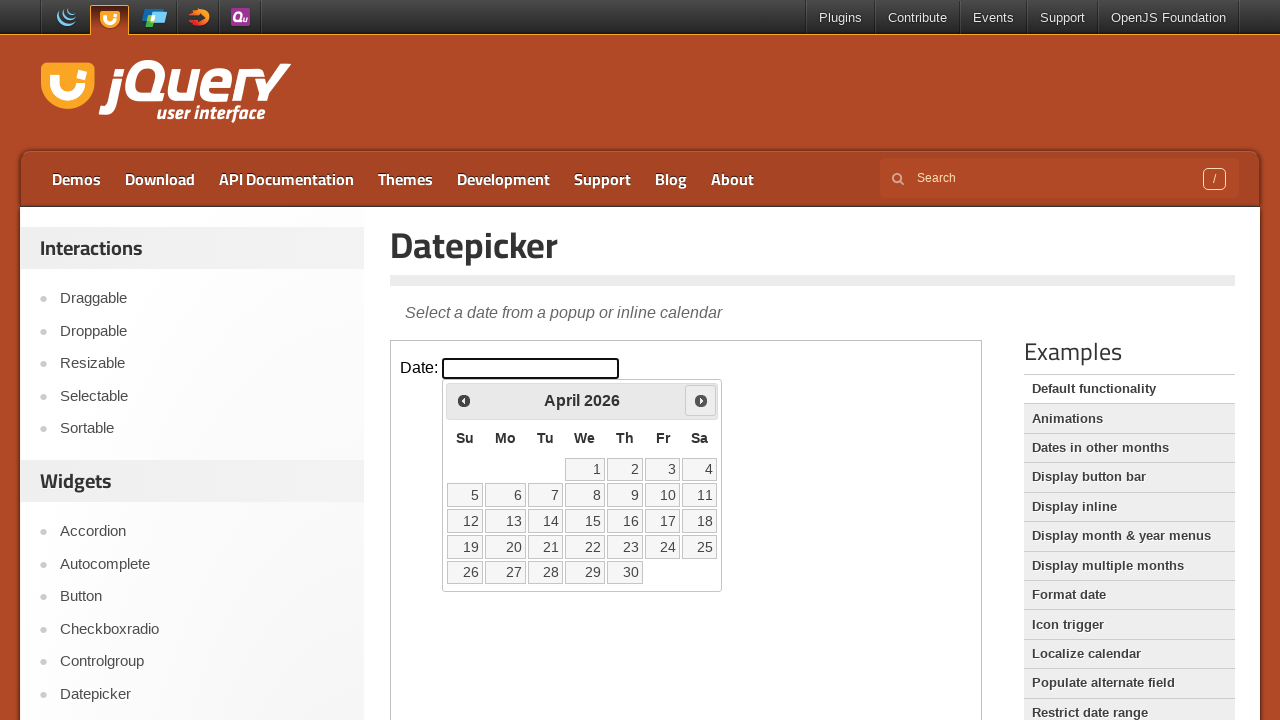

Retrieved current month and year from calendar: April 2026
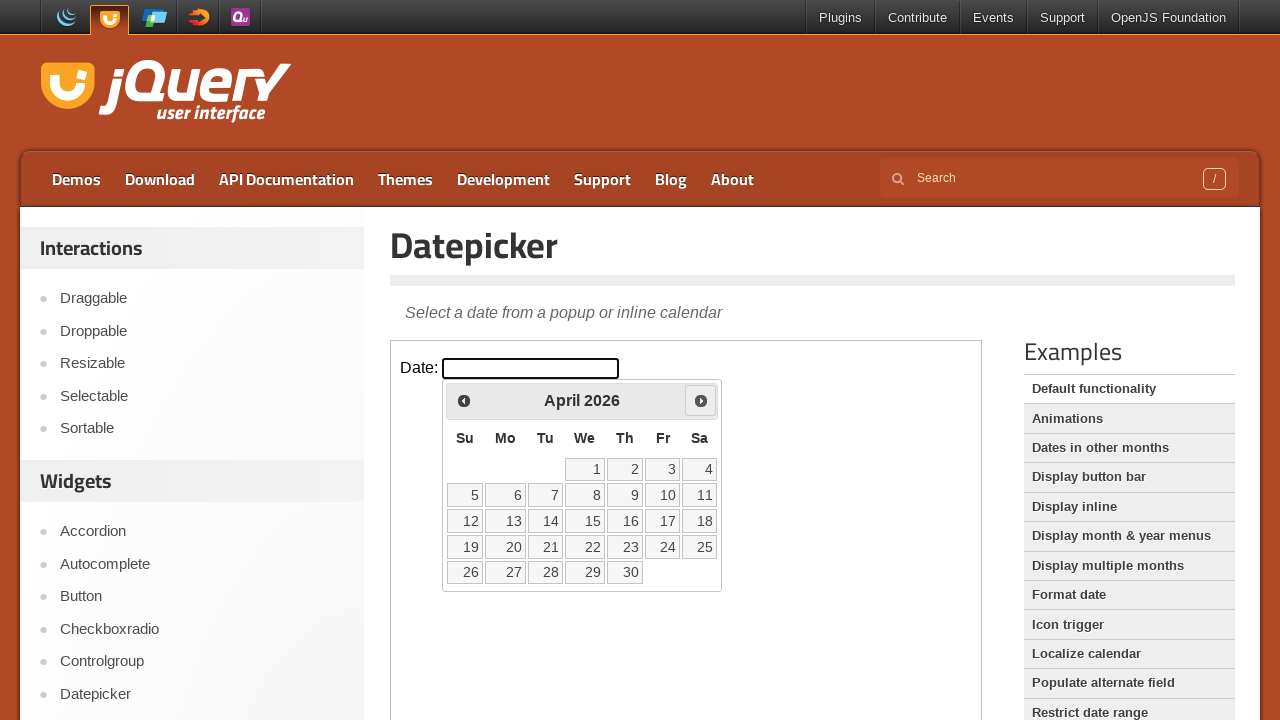

Clicked next month button to navigate toward October 2026 at (701, 400) on iframe.demo-frame >> internal:control=enter-frame >> xpath=//span[@class='ui-ico
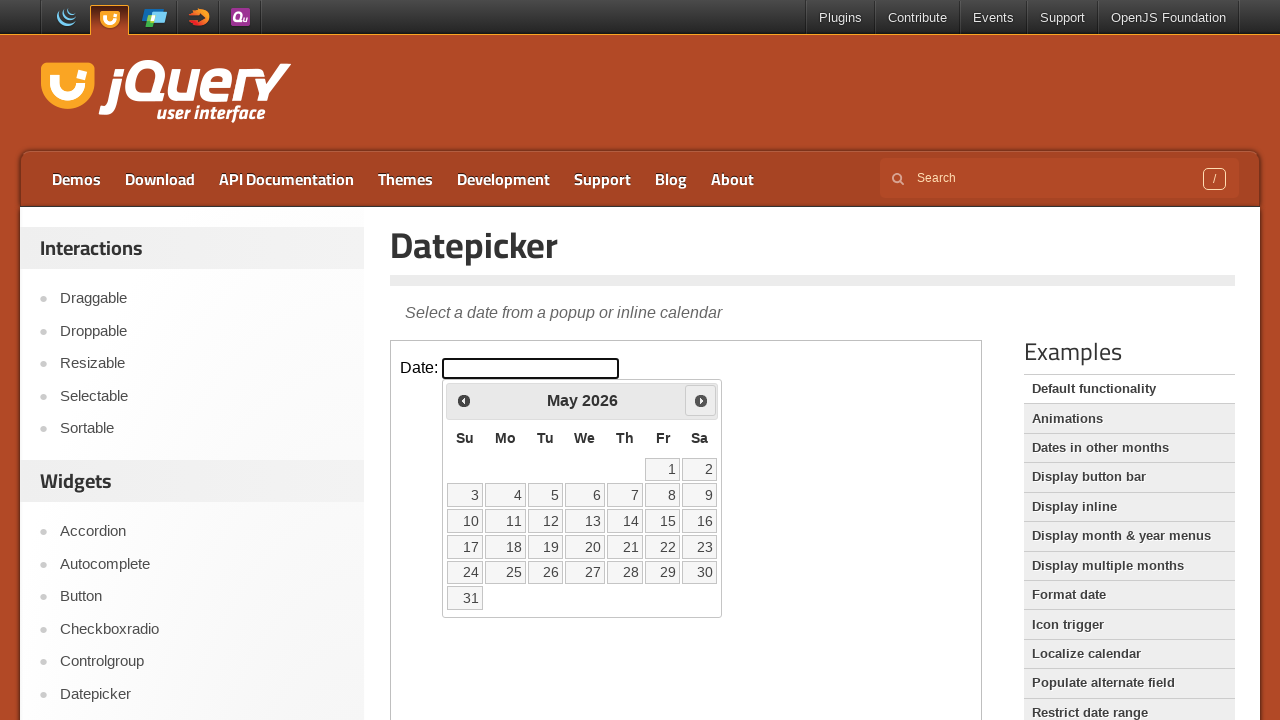

Waited for calendar to update after month navigation
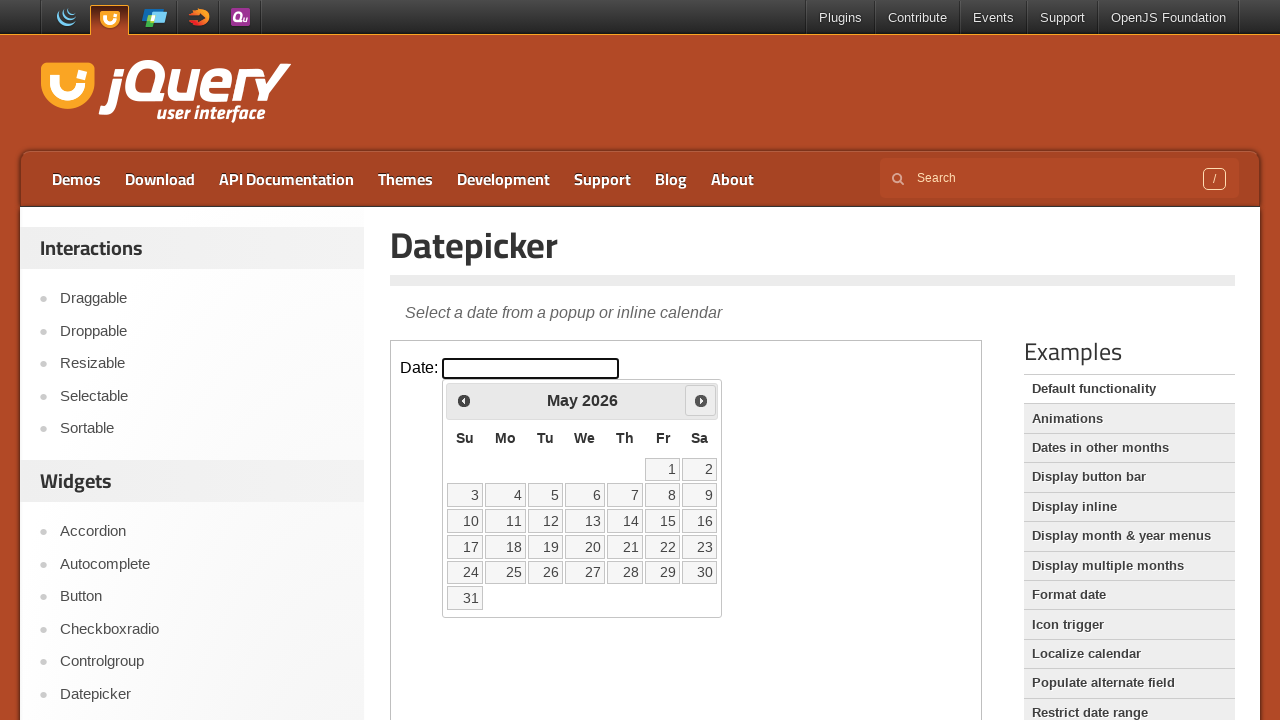

Retrieved current month and year from calendar: May 2026
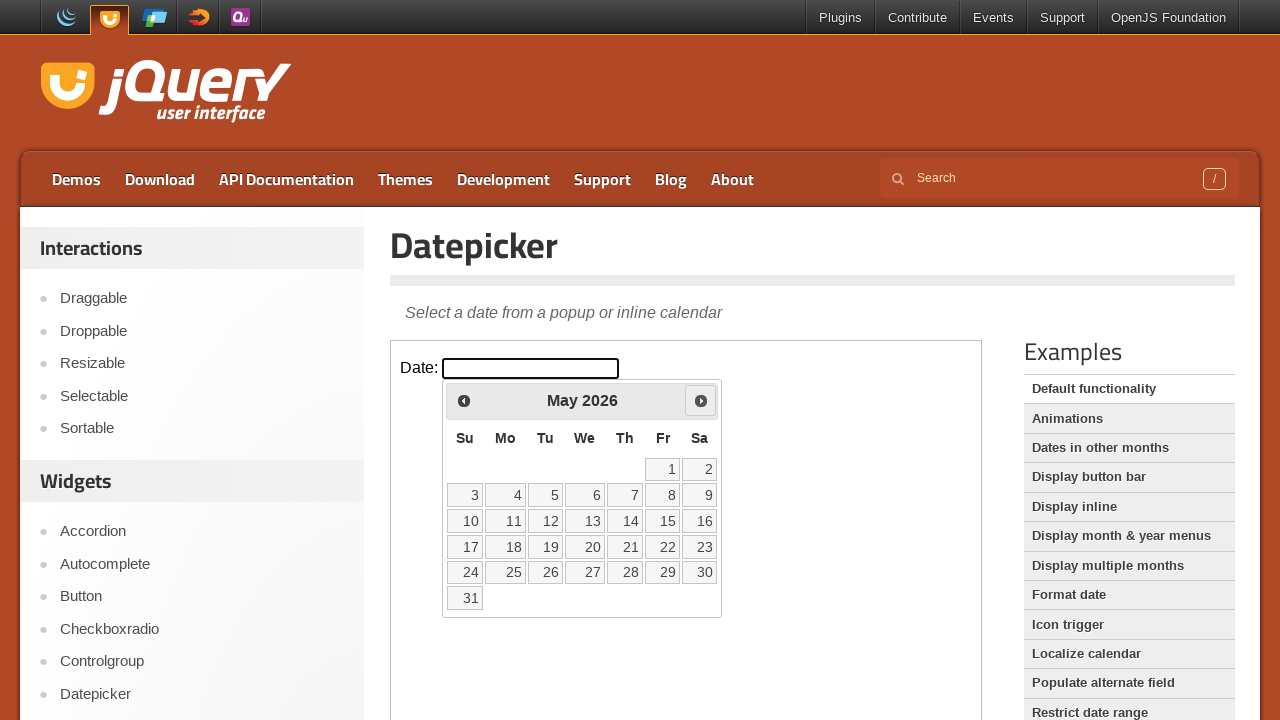

Clicked next month button to navigate toward October 2026 at (701, 400) on iframe.demo-frame >> internal:control=enter-frame >> xpath=//span[@class='ui-ico
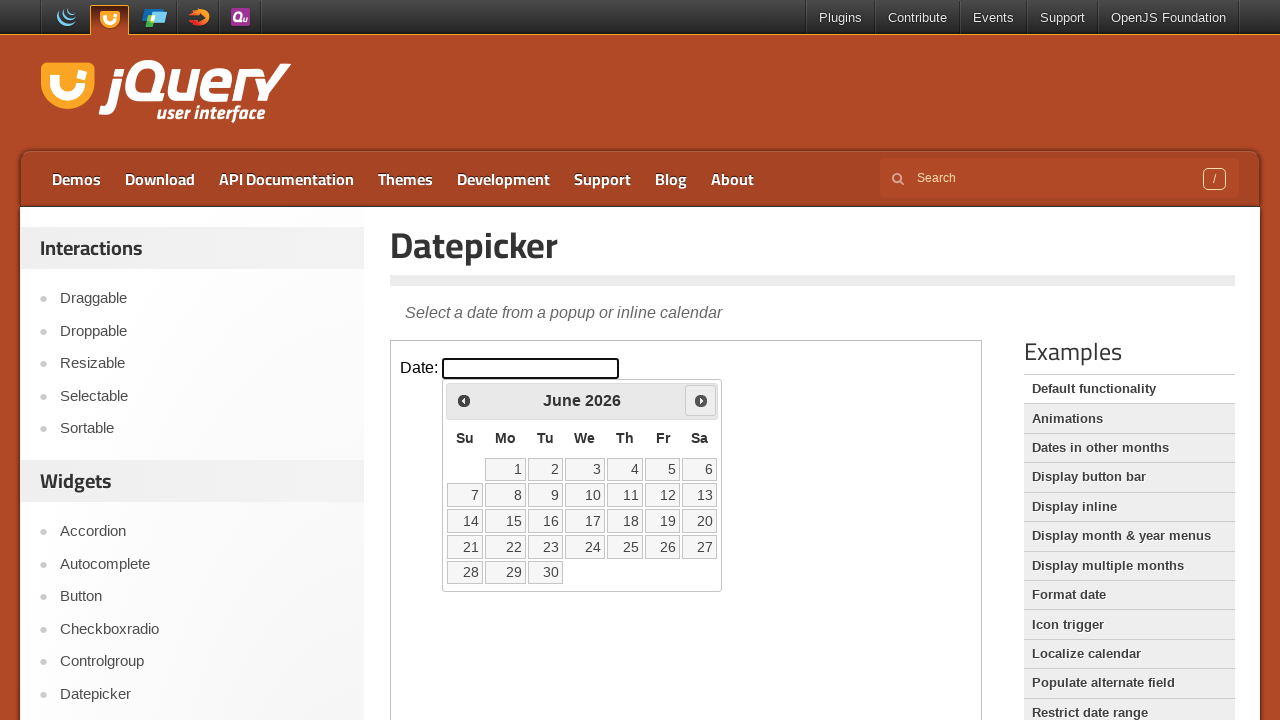

Waited for calendar to update after month navigation
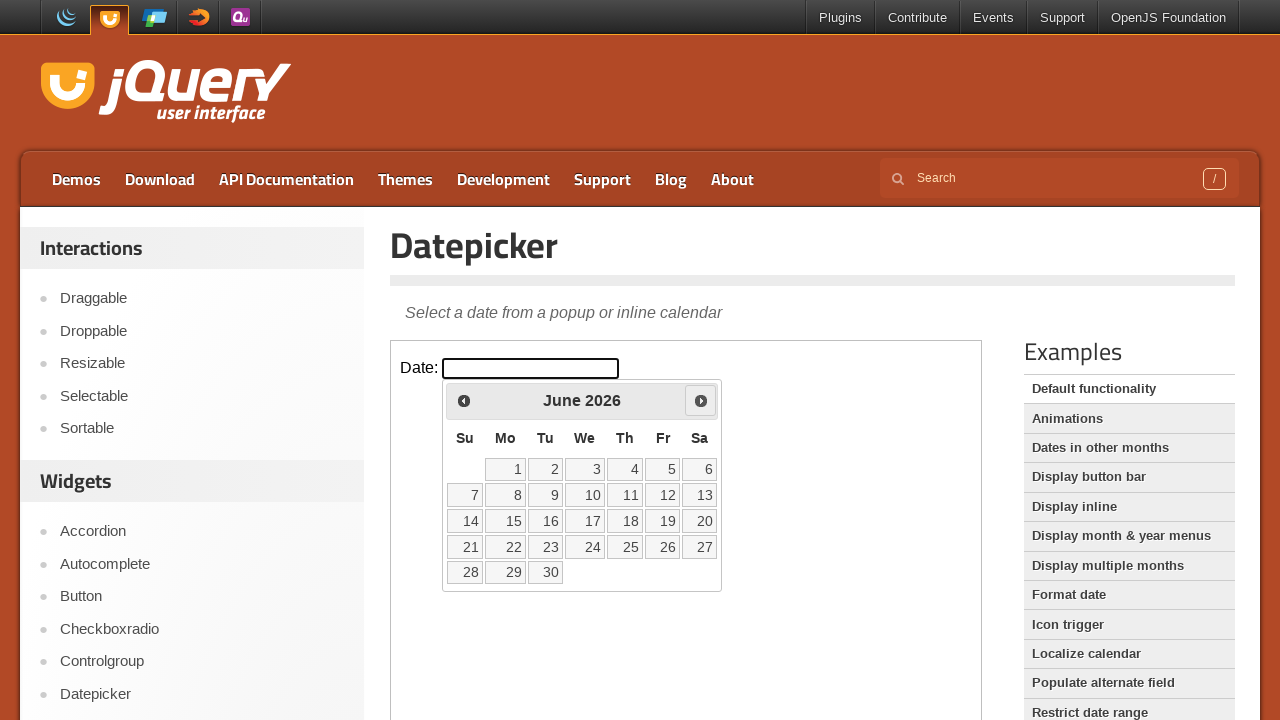

Retrieved current month and year from calendar: June 2026
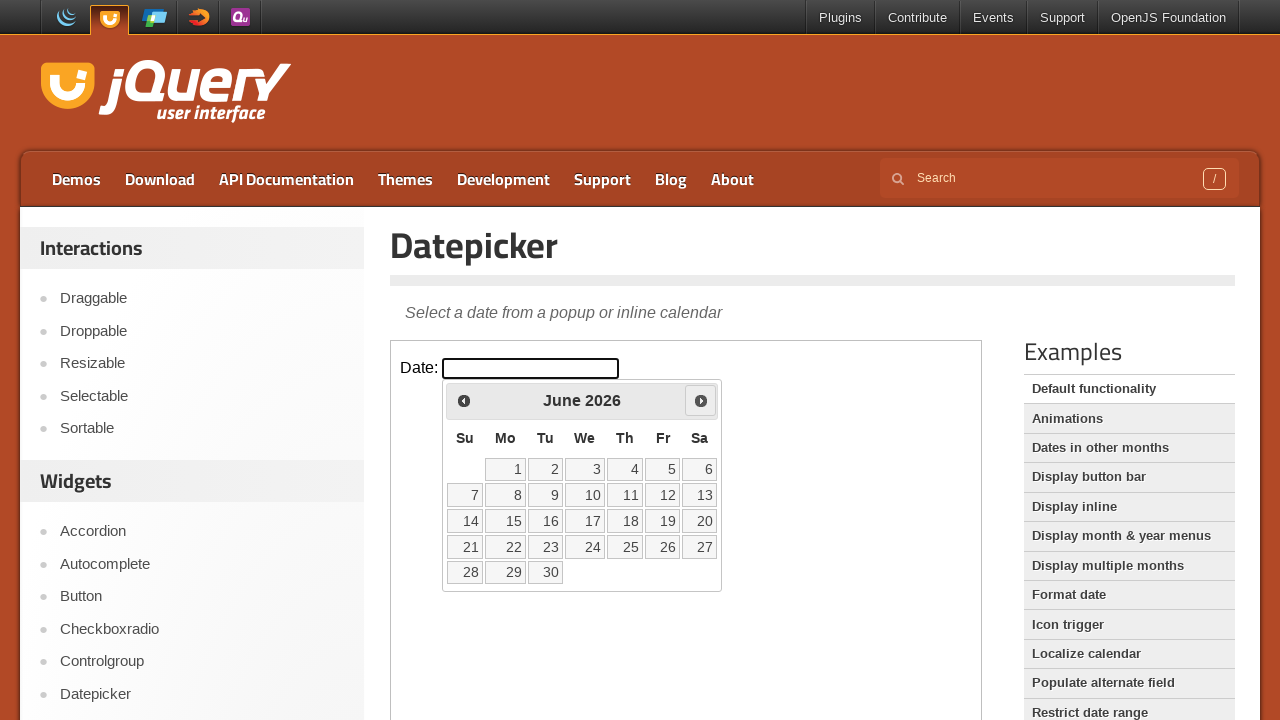

Clicked next month button to navigate toward October 2026 at (701, 400) on iframe.demo-frame >> internal:control=enter-frame >> xpath=//span[@class='ui-ico
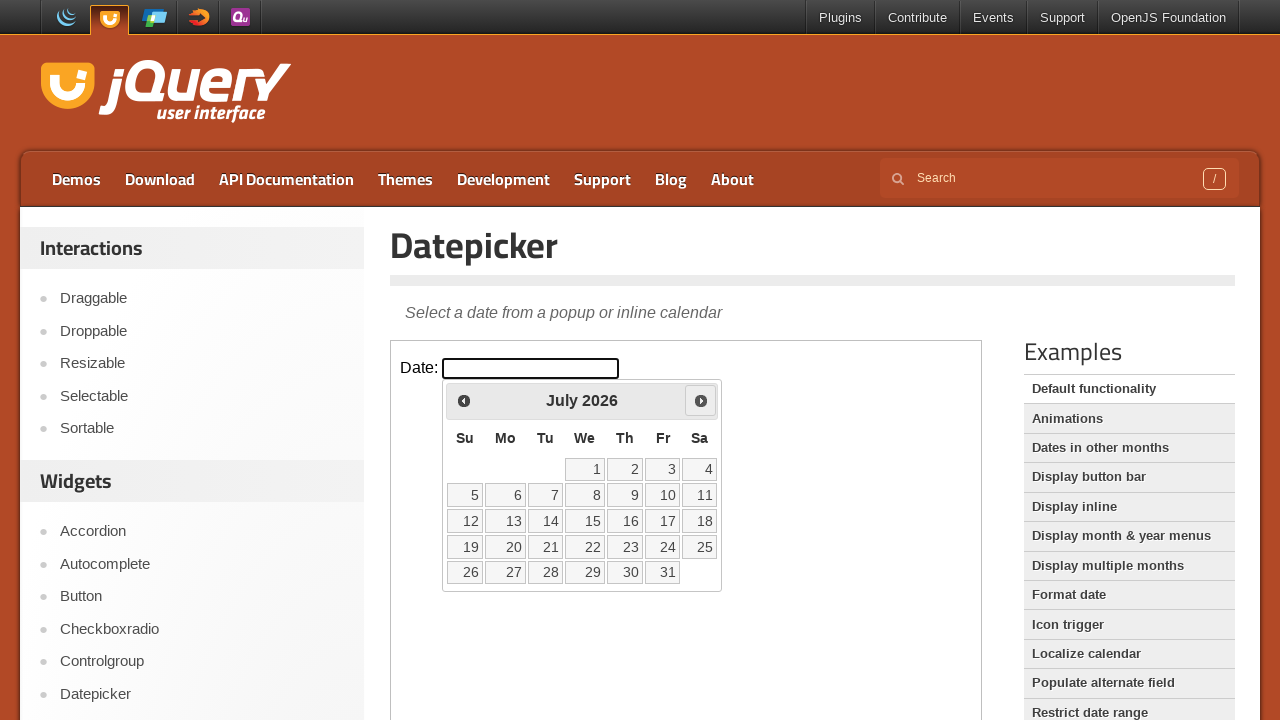

Waited for calendar to update after month navigation
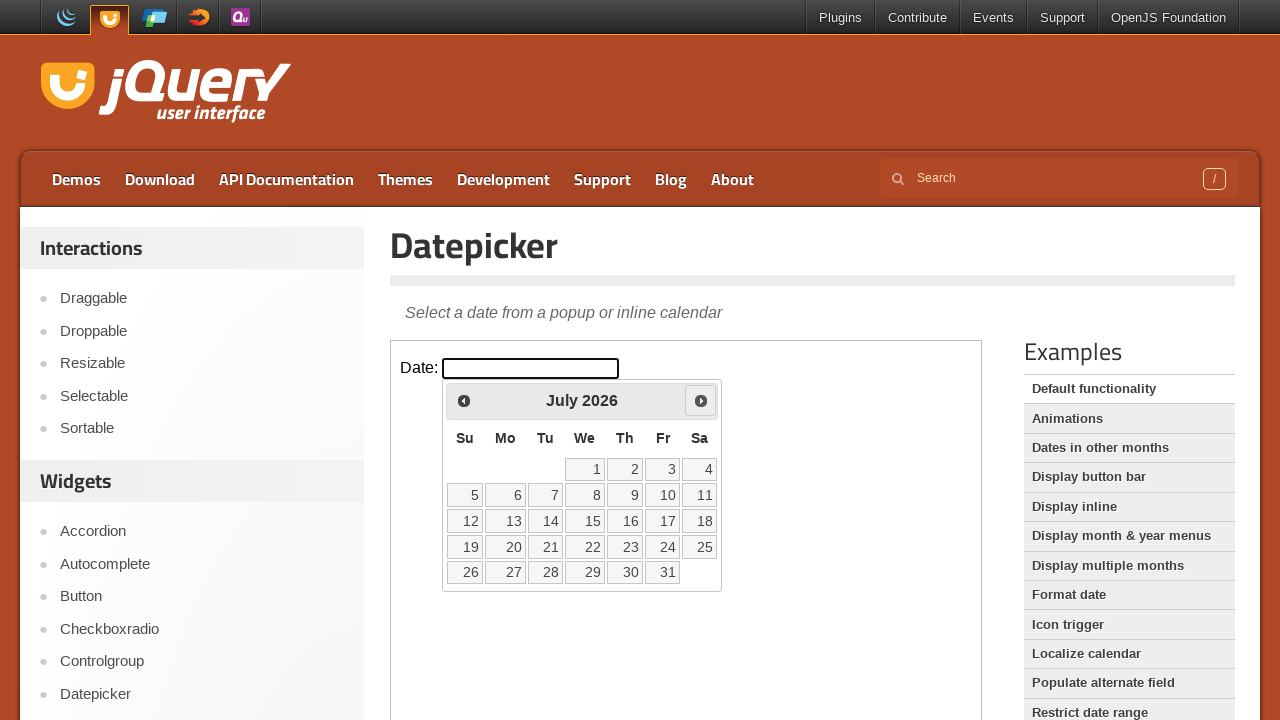

Retrieved current month and year from calendar: July 2026
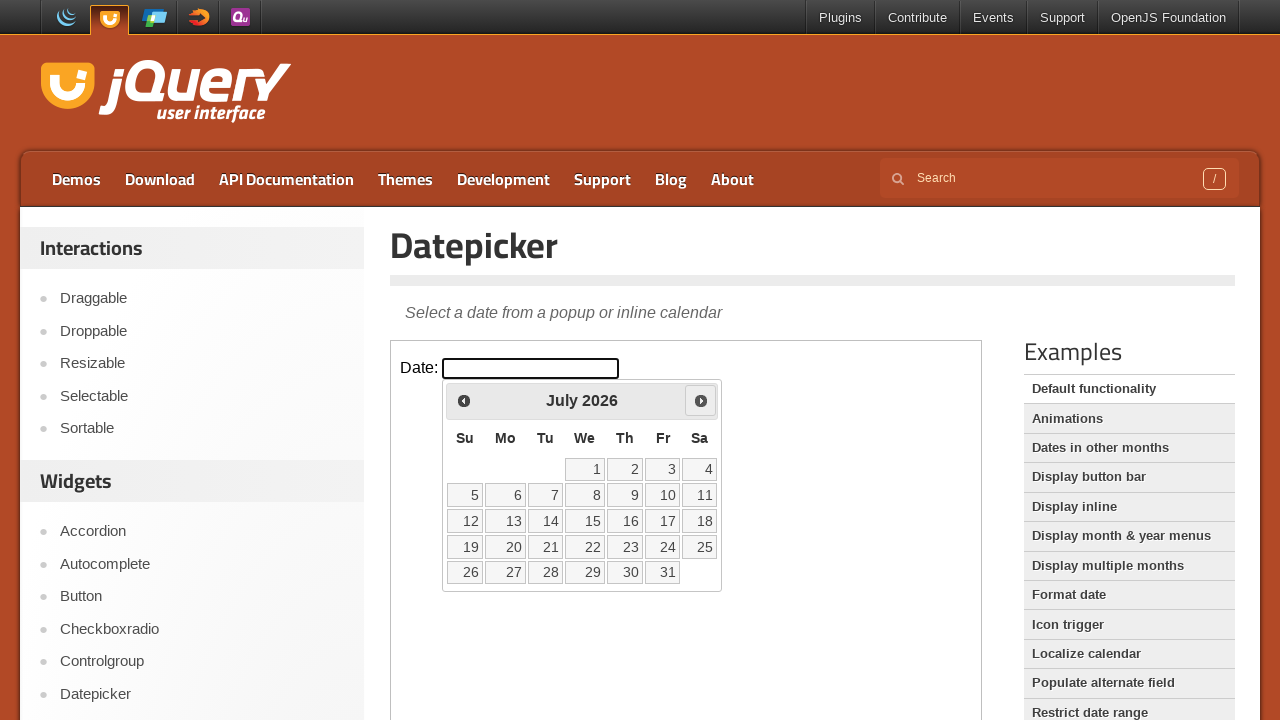

Clicked next month button to navigate toward October 2026 at (701, 400) on iframe.demo-frame >> internal:control=enter-frame >> xpath=//span[@class='ui-ico
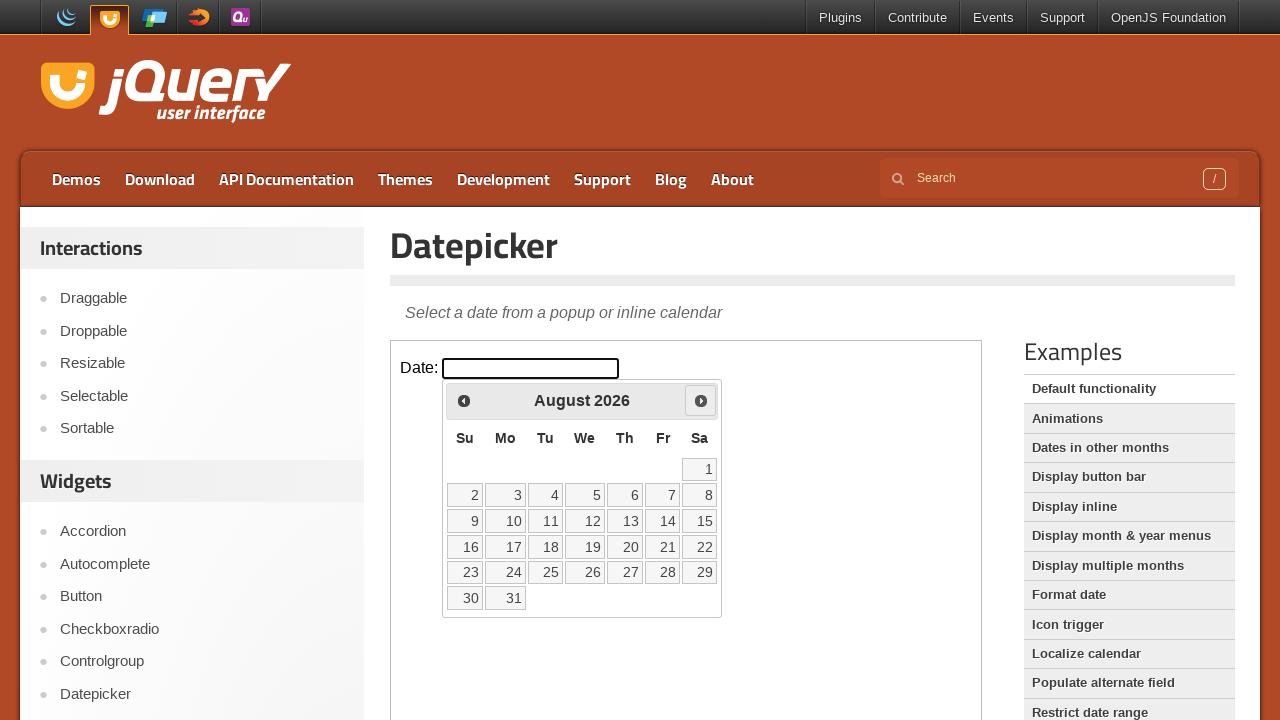

Waited for calendar to update after month navigation
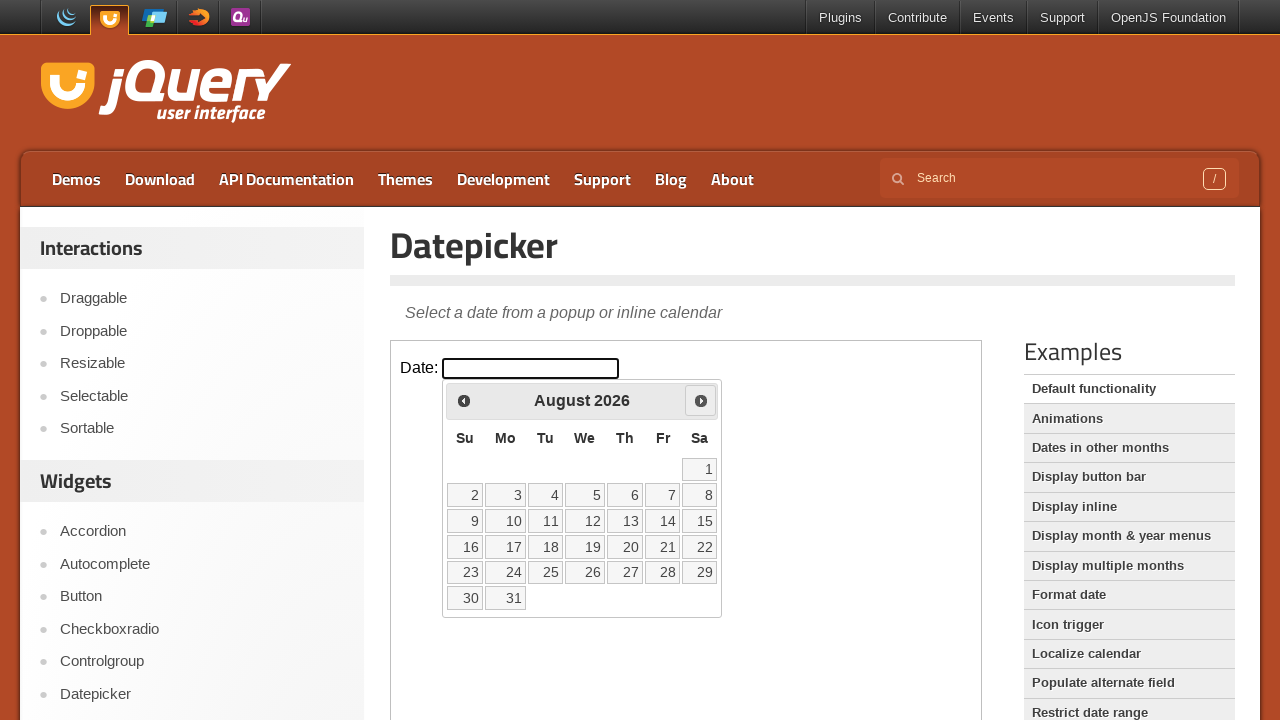

Retrieved current month and year from calendar: August 2026
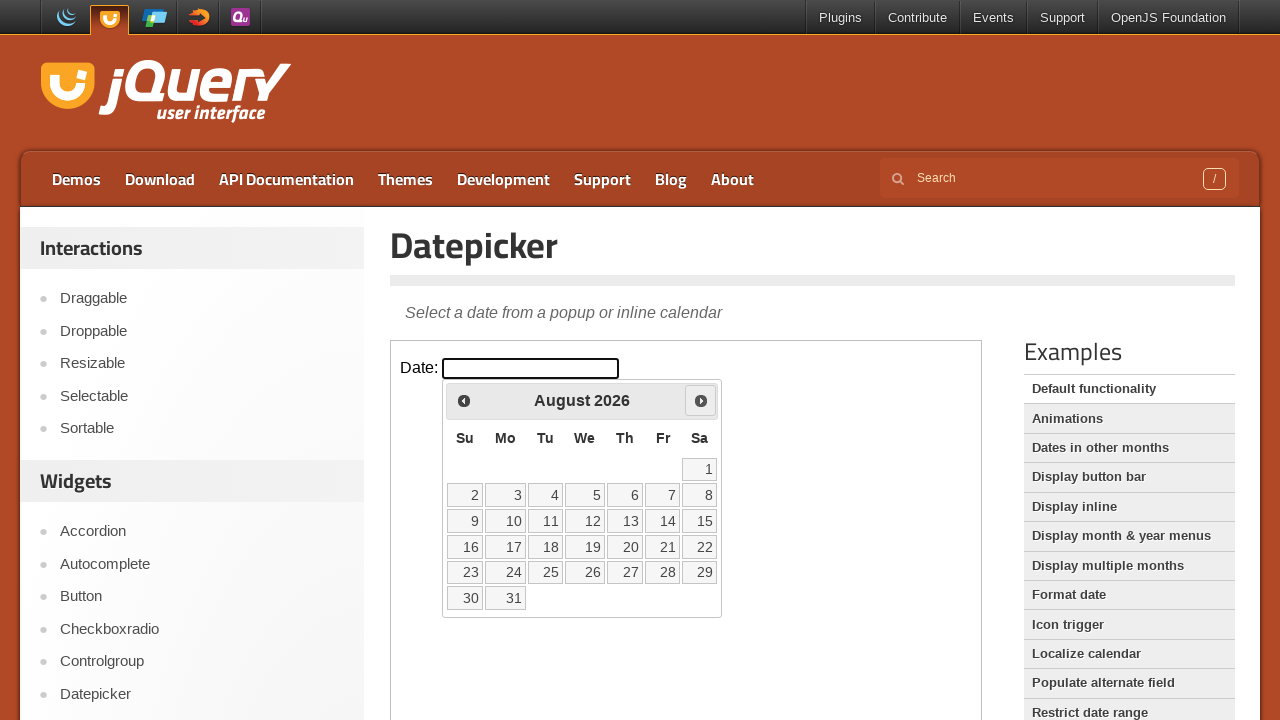

Clicked next month button to navigate toward October 2026 at (701, 400) on iframe.demo-frame >> internal:control=enter-frame >> xpath=//span[@class='ui-ico
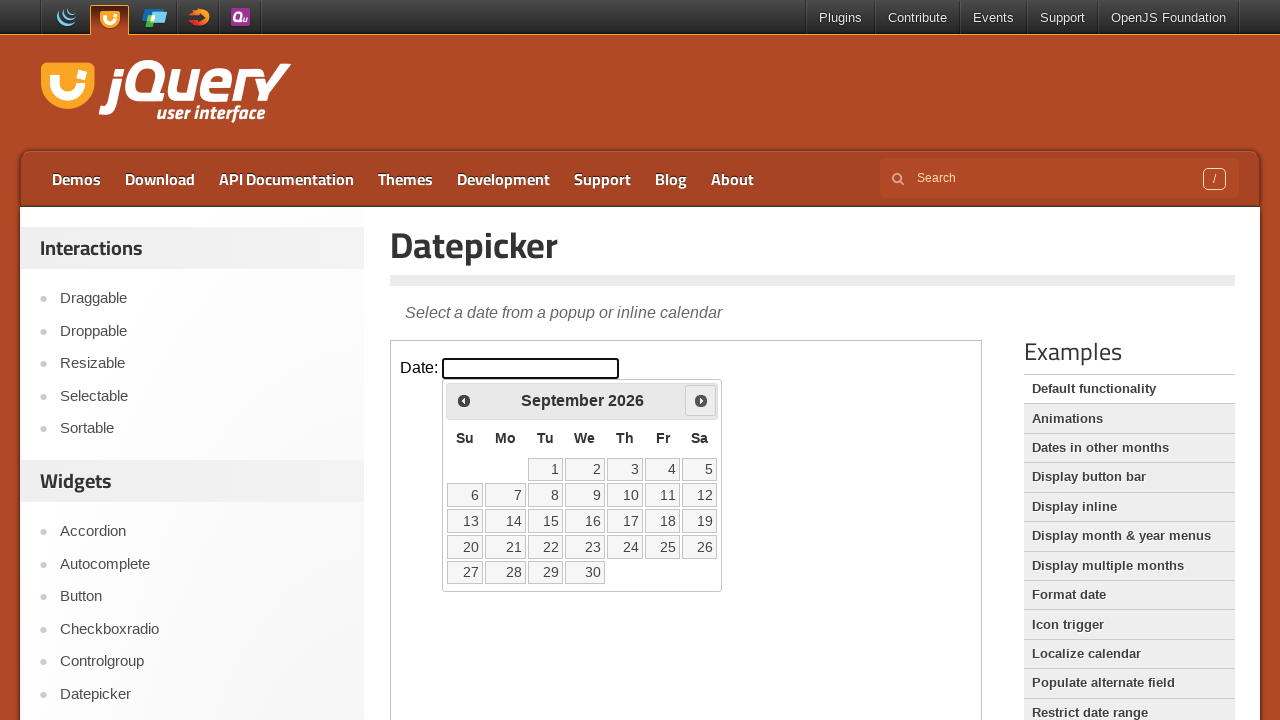

Waited for calendar to update after month navigation
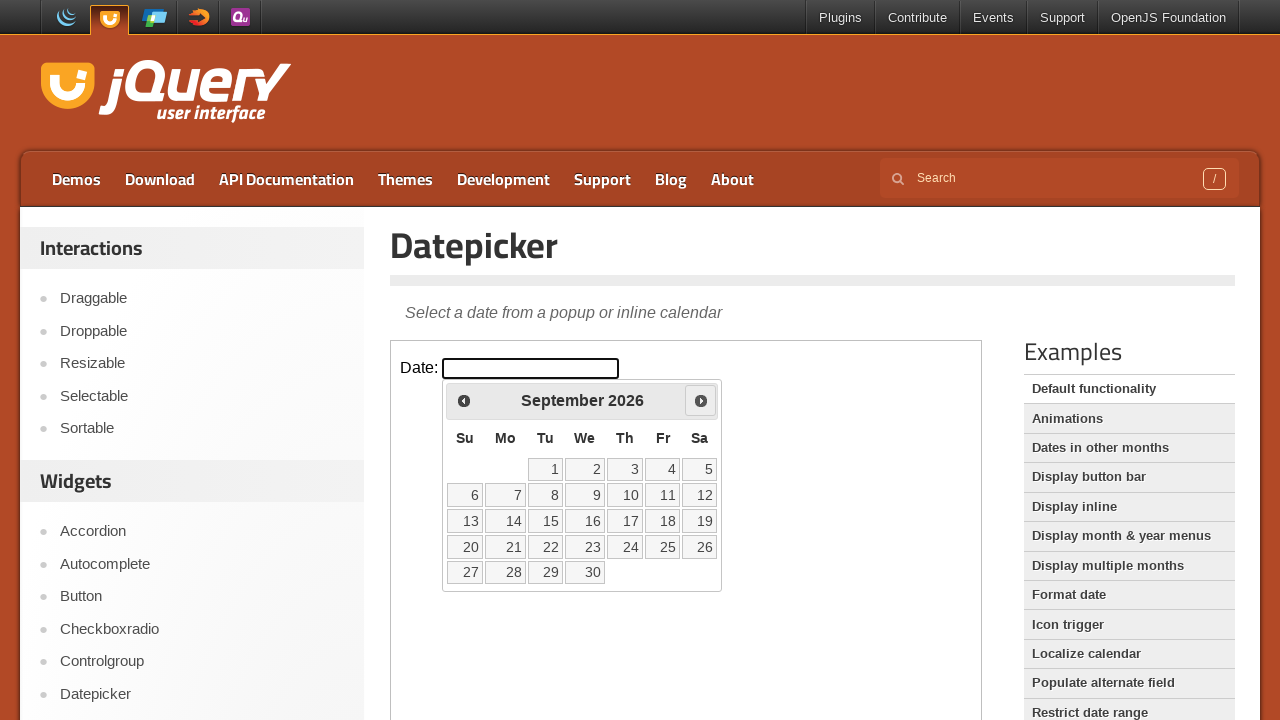

Retrieved current month and year from calendar: September 2026
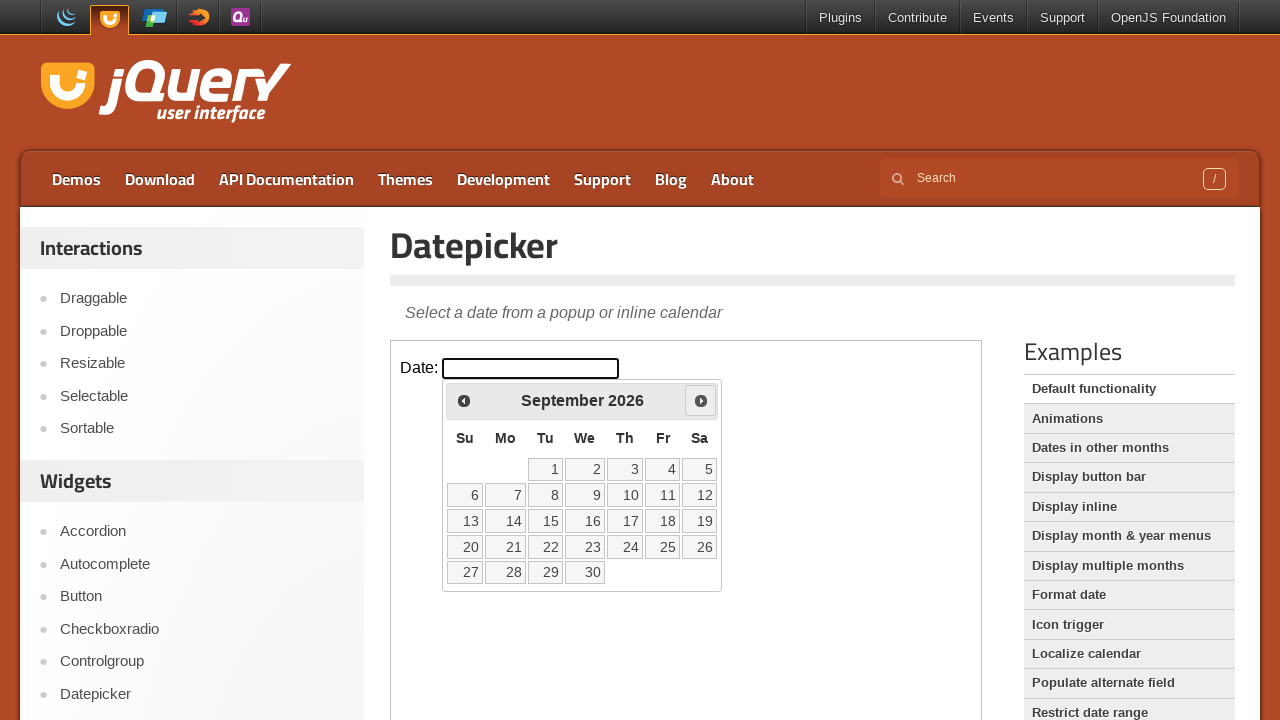

Clicked next month button to navigate toward October 2026 at (701, 400) on iframe.demo-frame >> internal:control=enter-frame >> xpath=//span[@class='ui-ico
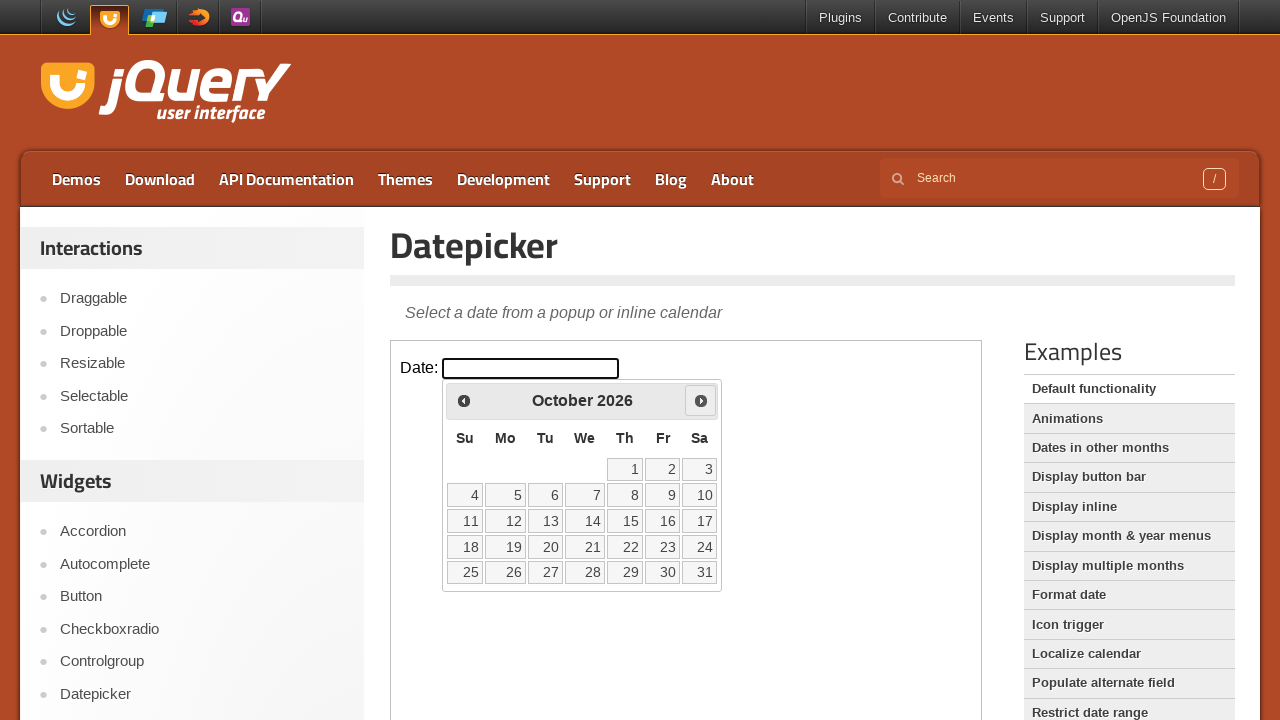

Waited for calendar to update after month navigation
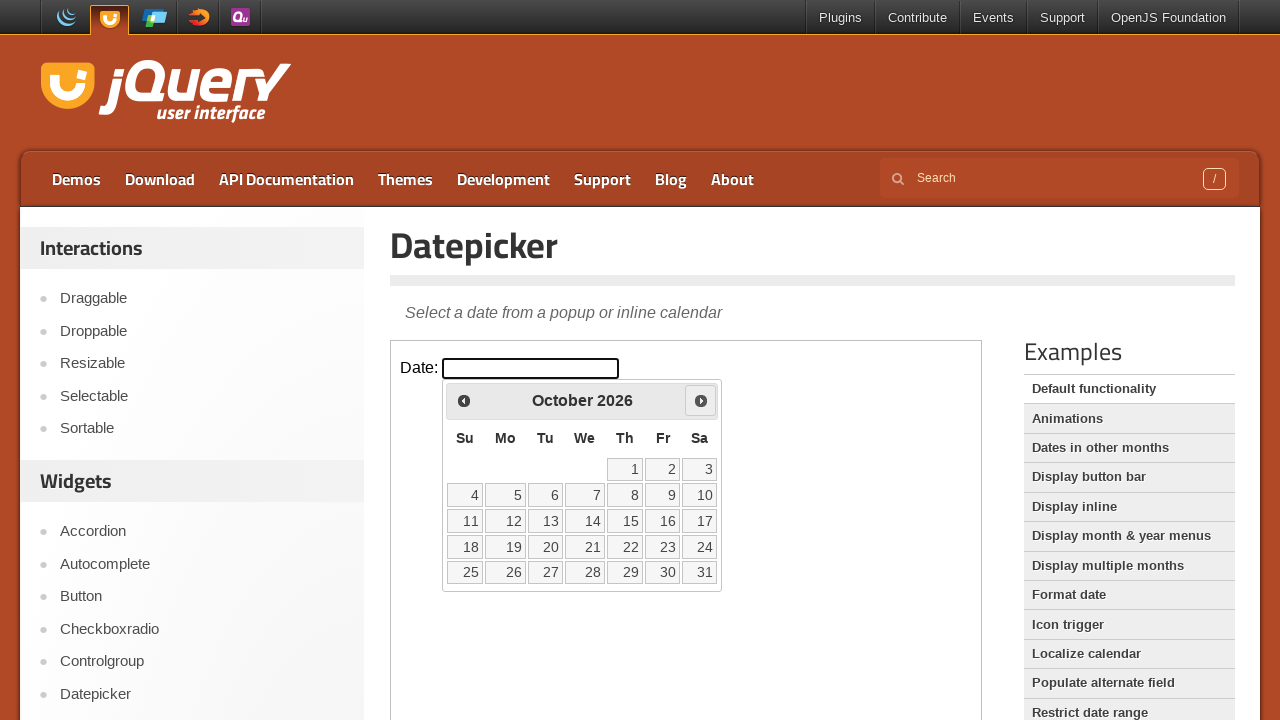

Retrieved current month and year from calendar: October 2026
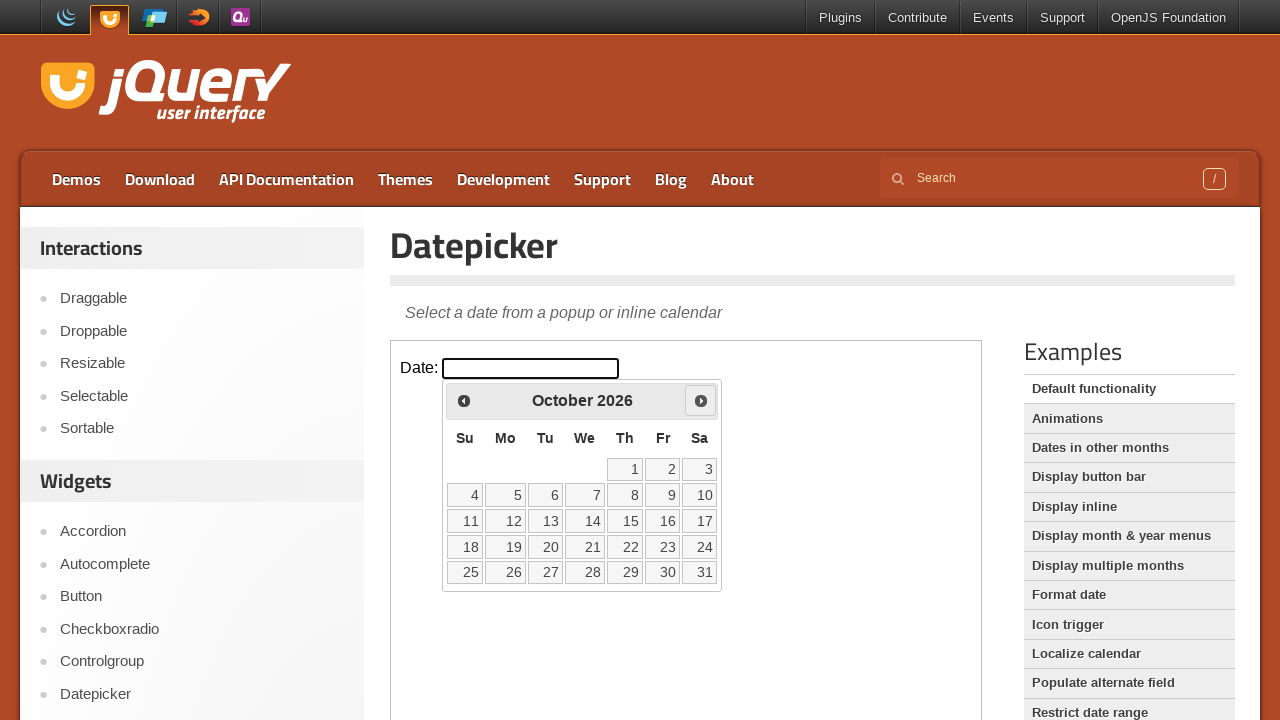

Reached target month/year: October 2026
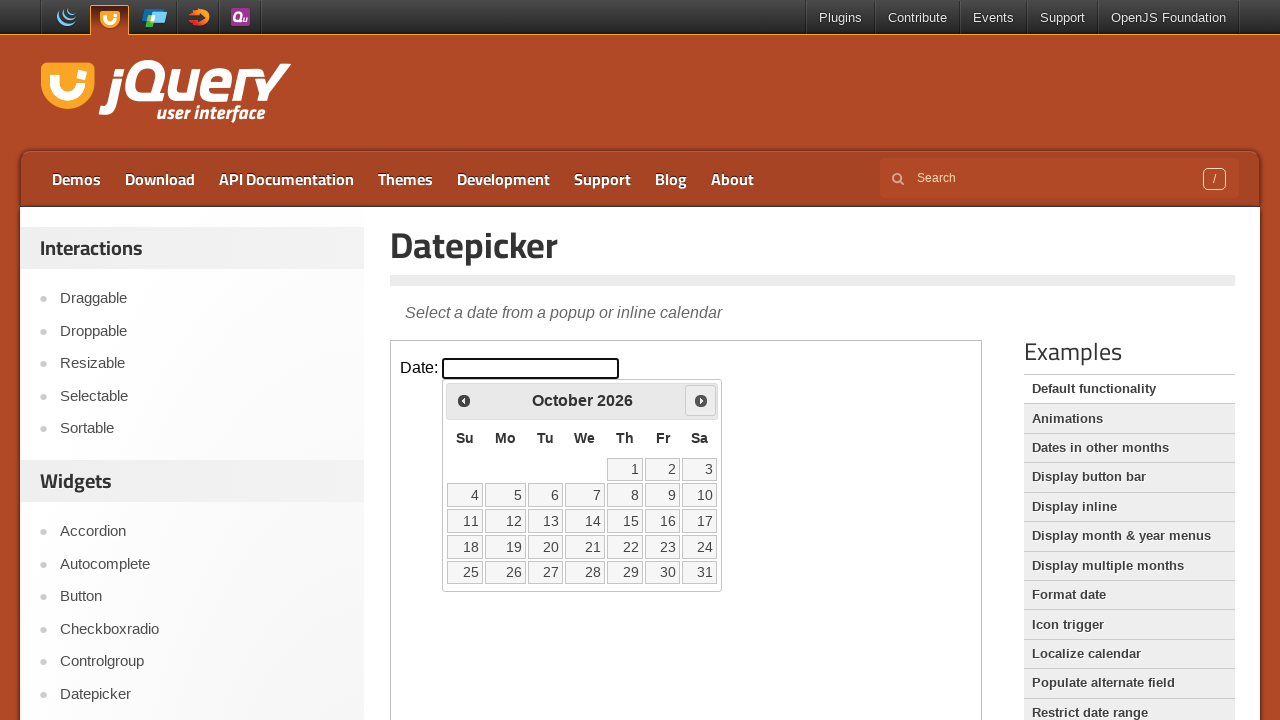

Clicked date 24 in the calendar at (700, 547) on iframe.demo-frame >> internal:control=enter-frame >> //table[@class='ui-datepick
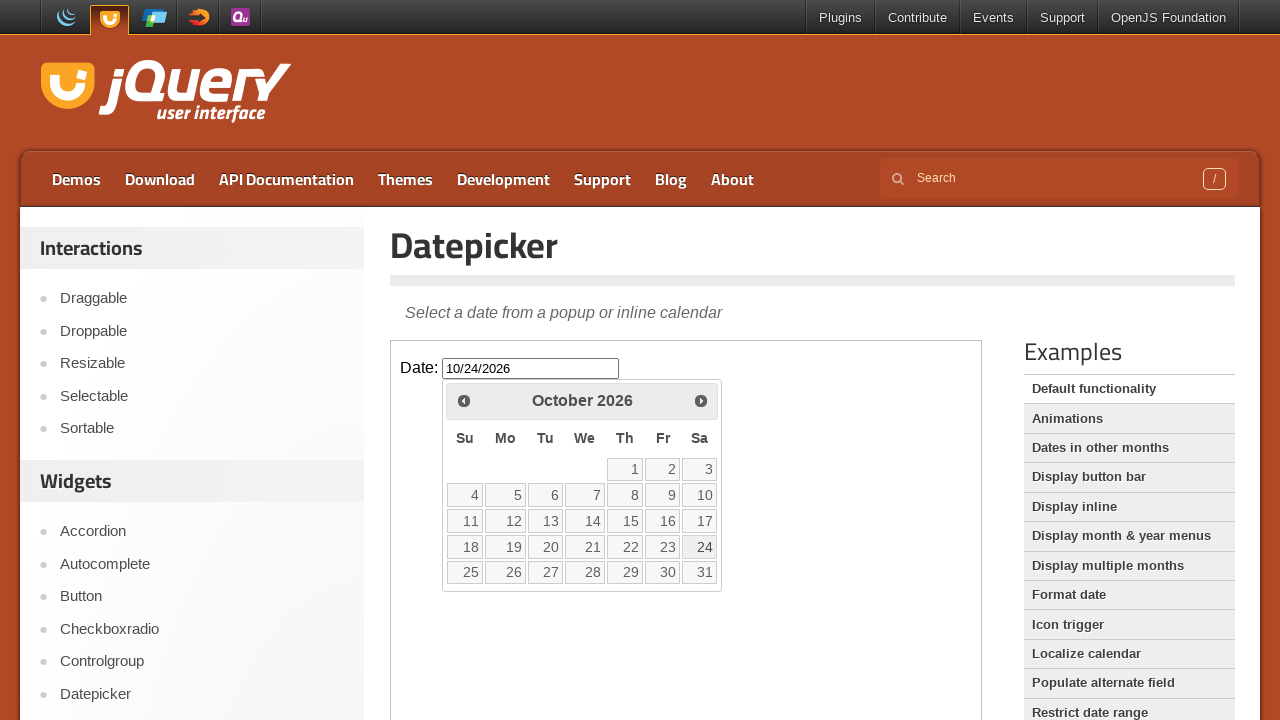

Confirmed date picker input is visible after date selection
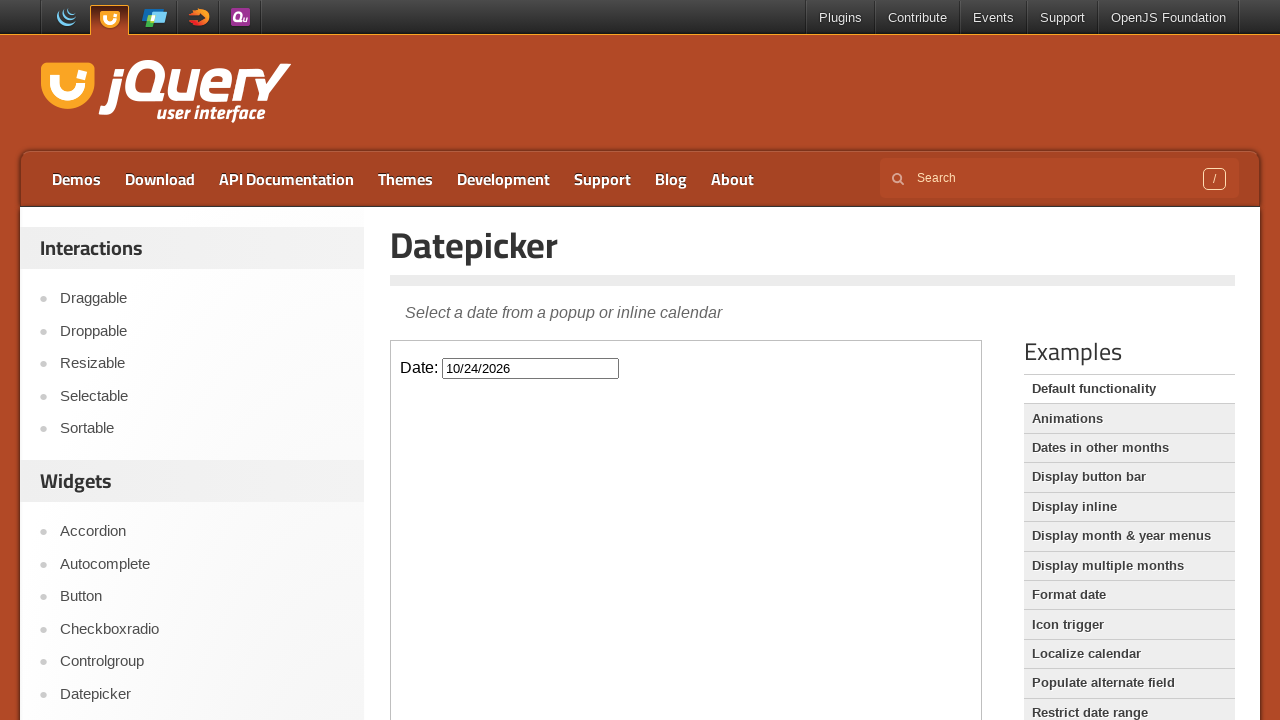

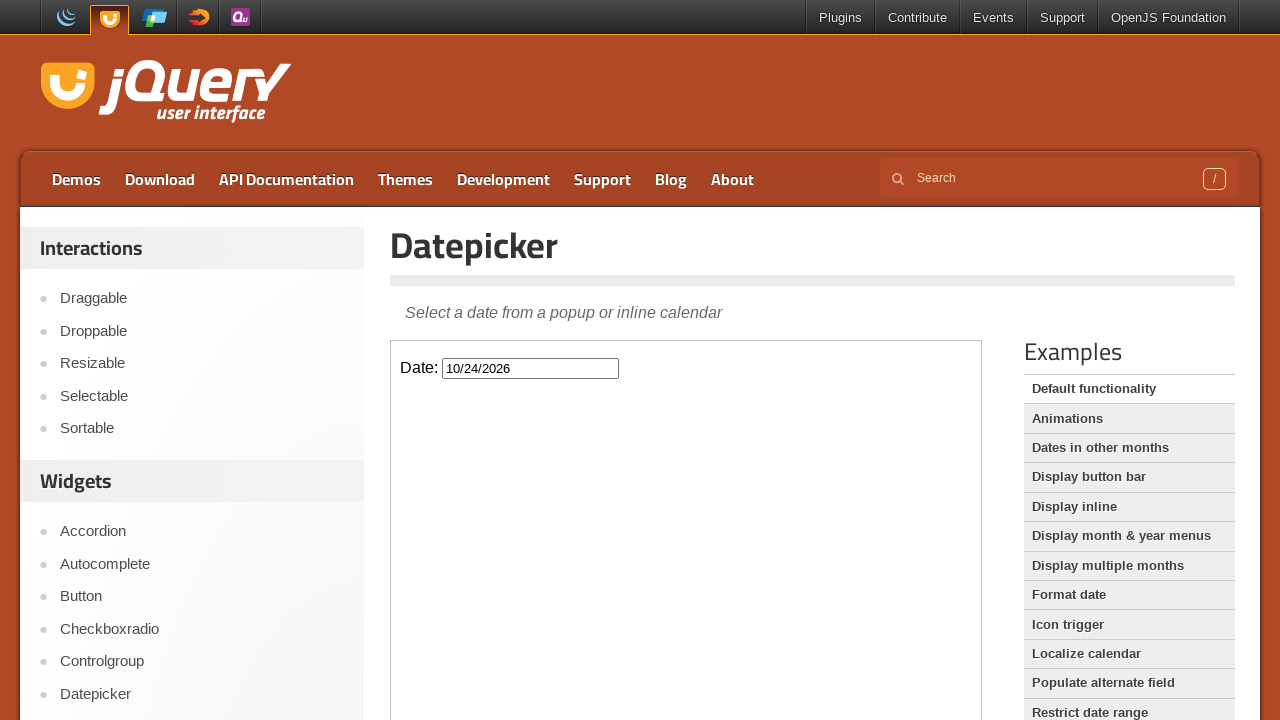